Tests clicking on an image element on the TesterHome homepage, likely a banner or advertisement

Starting URL: https://testerhome.com/

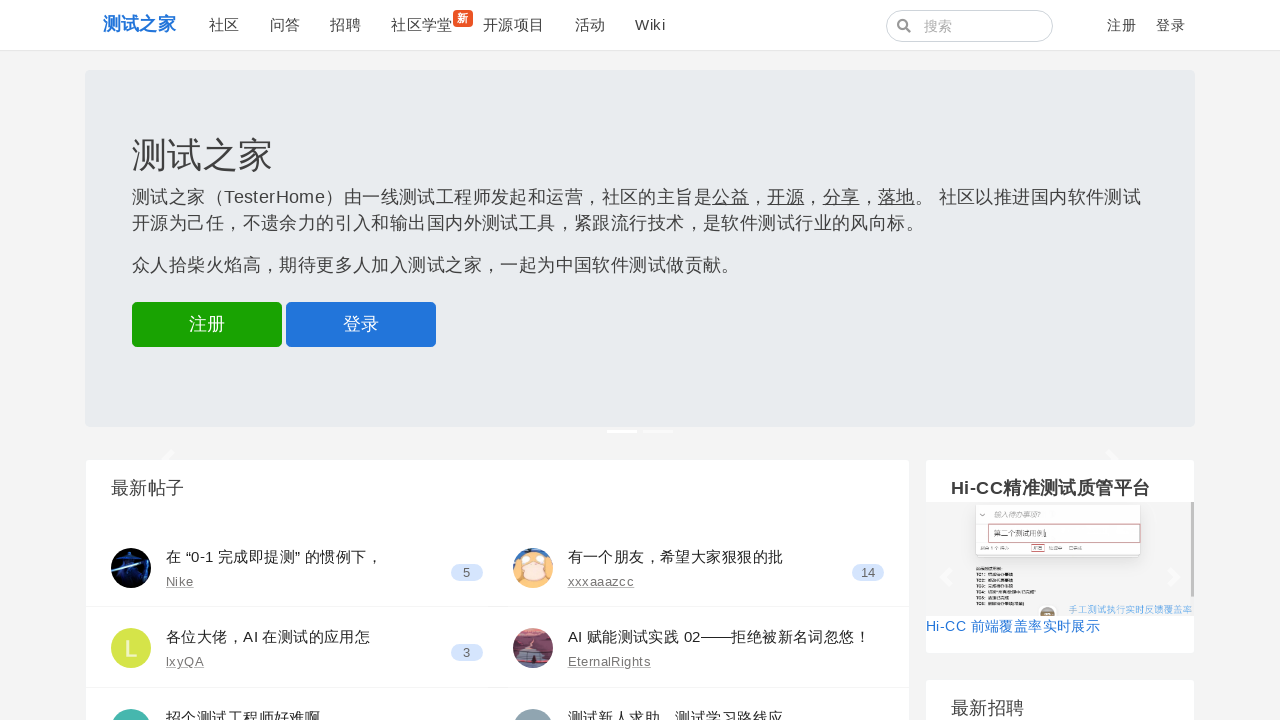

Navigated to TesterHome homepage
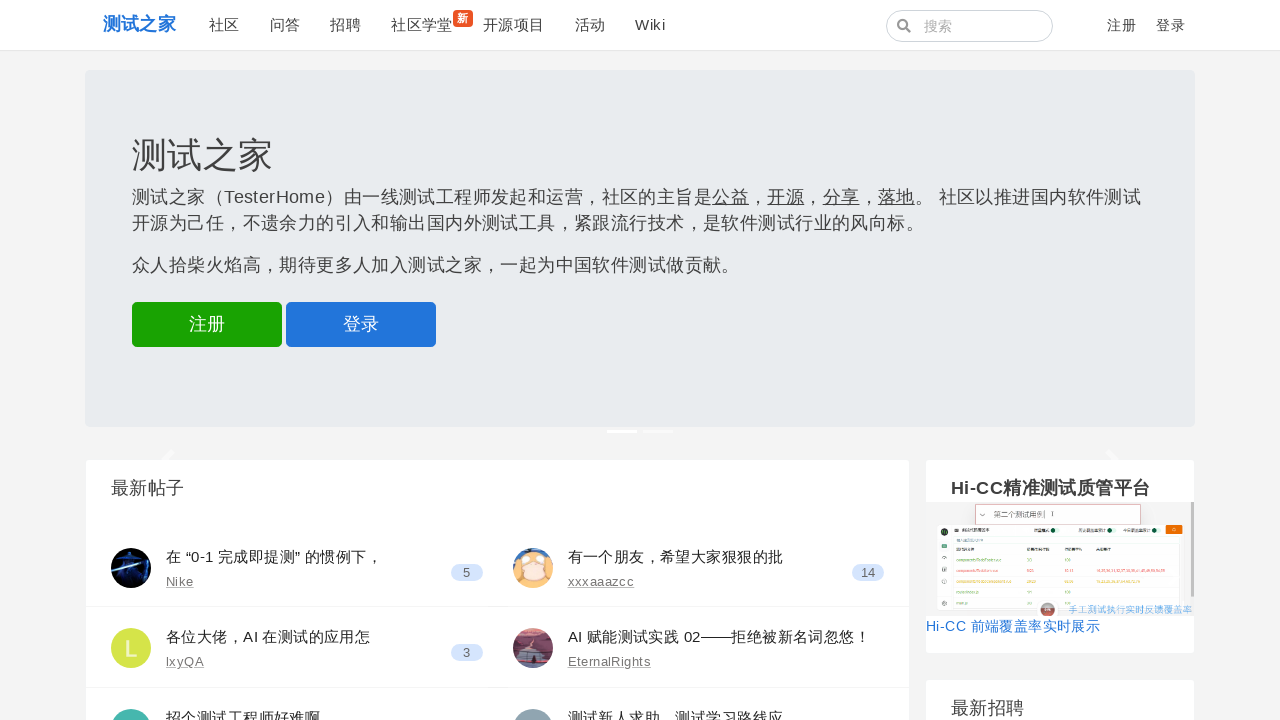

Clicked on image element (banner or advertisement) at (131, 568) on img
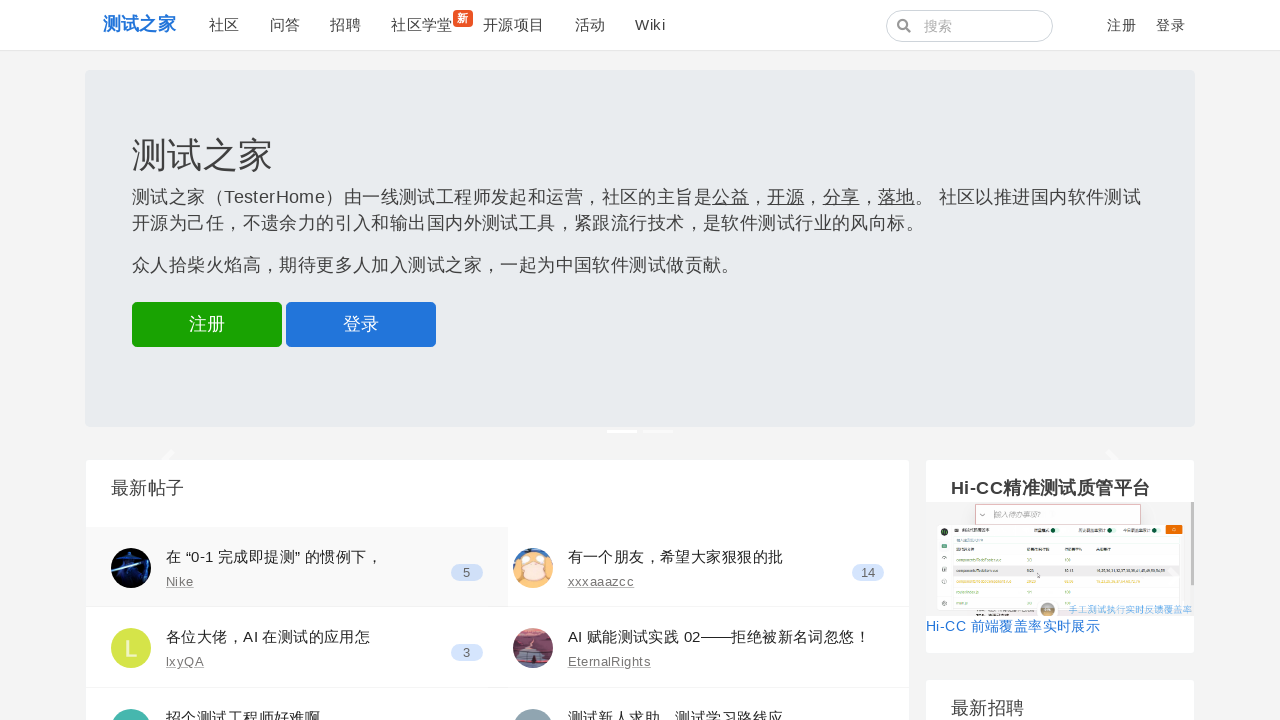

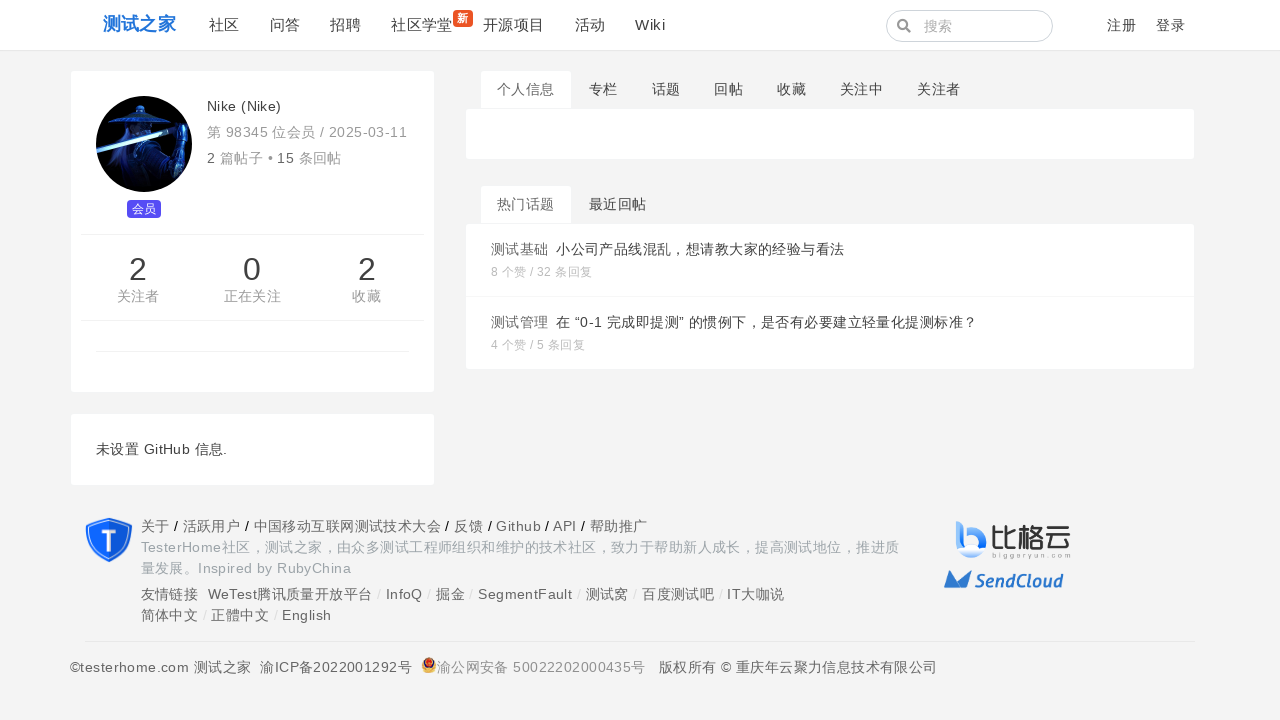